Tests browser window handling by clicking a link that opens a new window, switching to the new window, then switching back to the original window

Starting URL: https://the-internet.herokuapp.com/windows

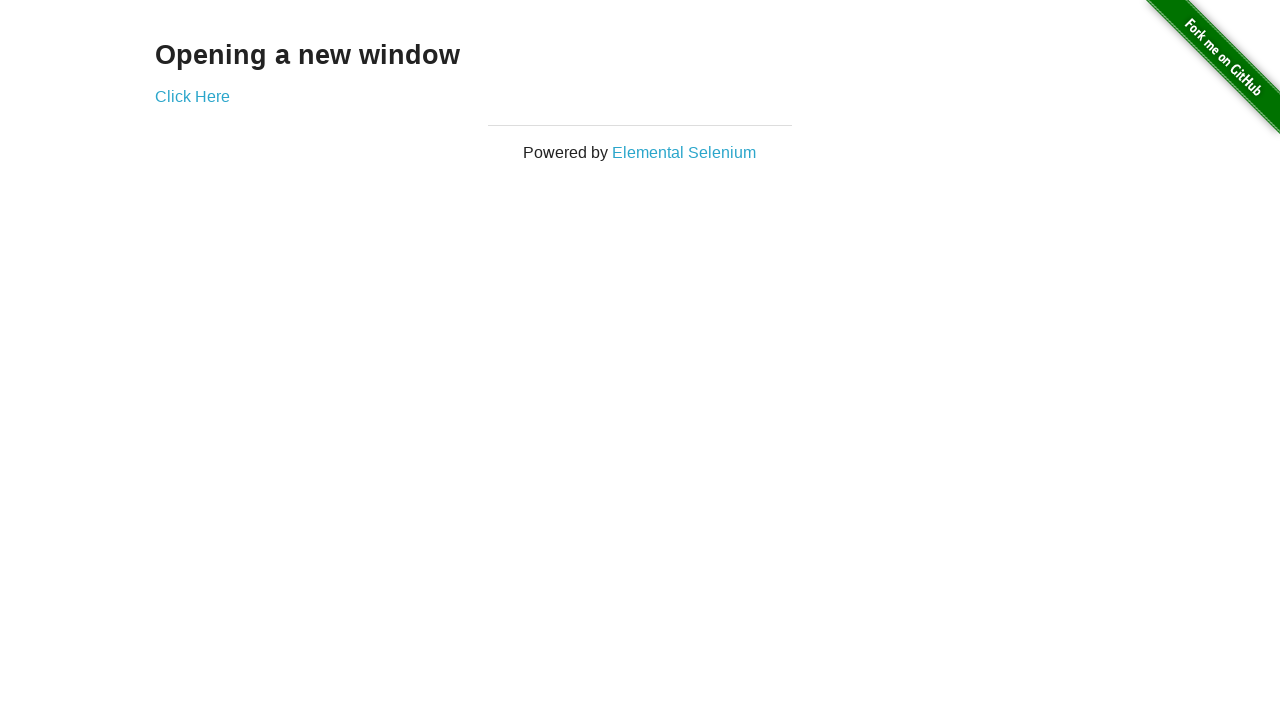

Waited for page heading to load on windows page
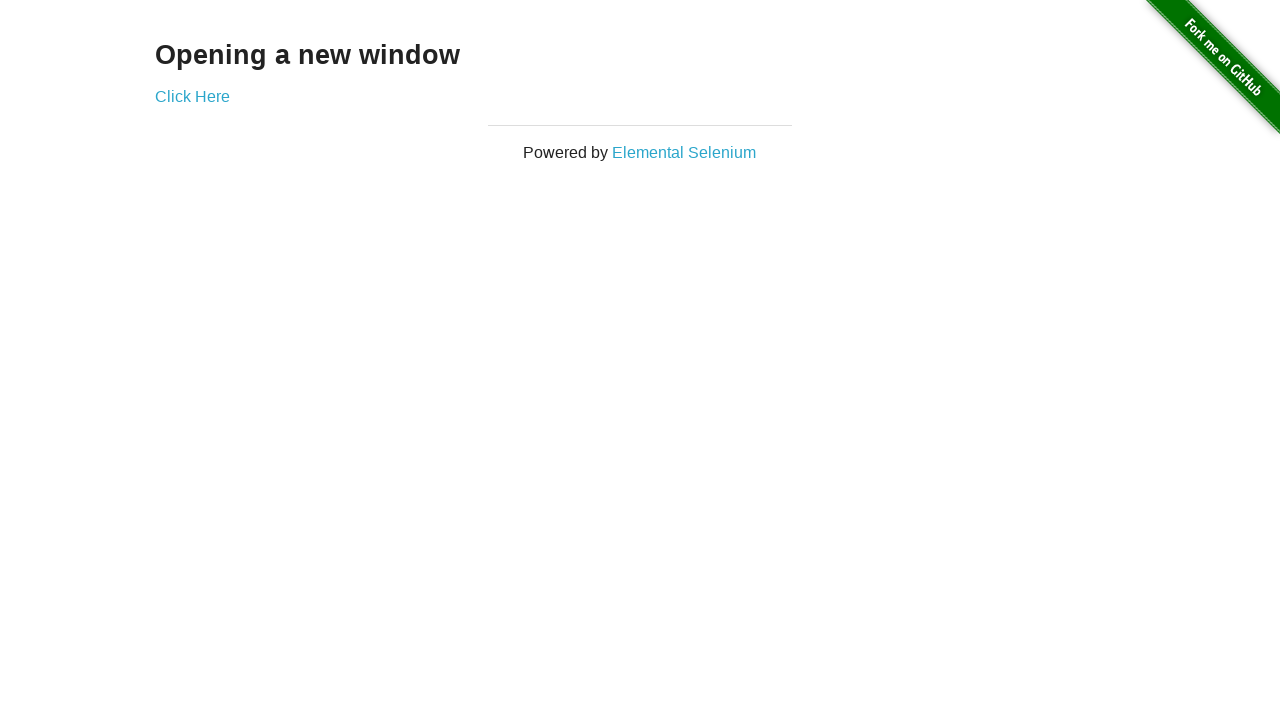

Clicked 'Click Here' link to open new window at (192, 96) on text=Click Here
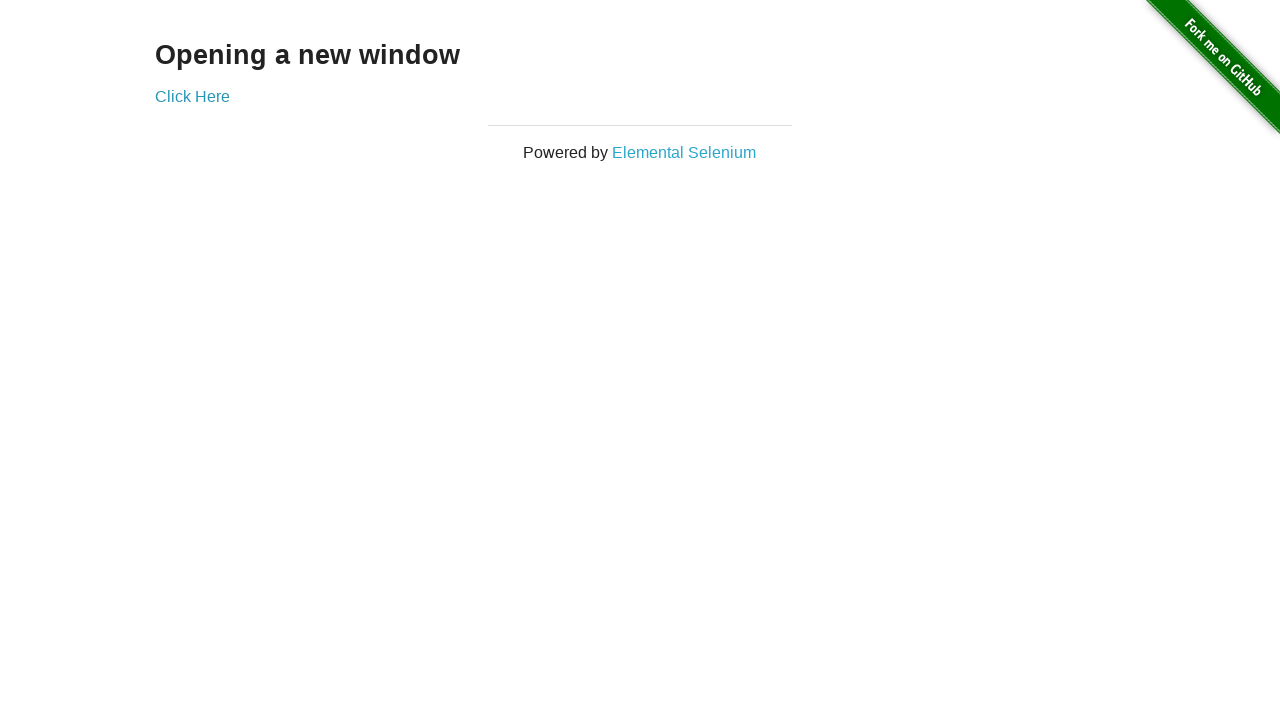

Captured new window/tab reference
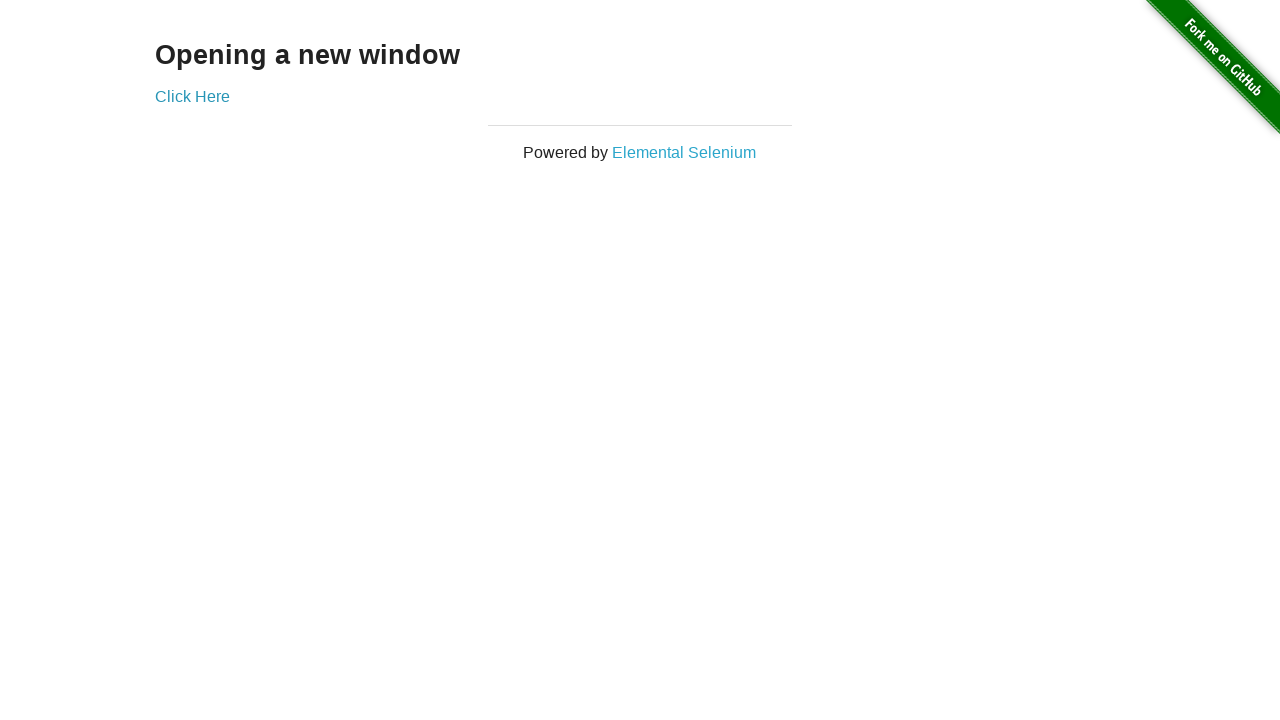

Waited for heading to load in new window
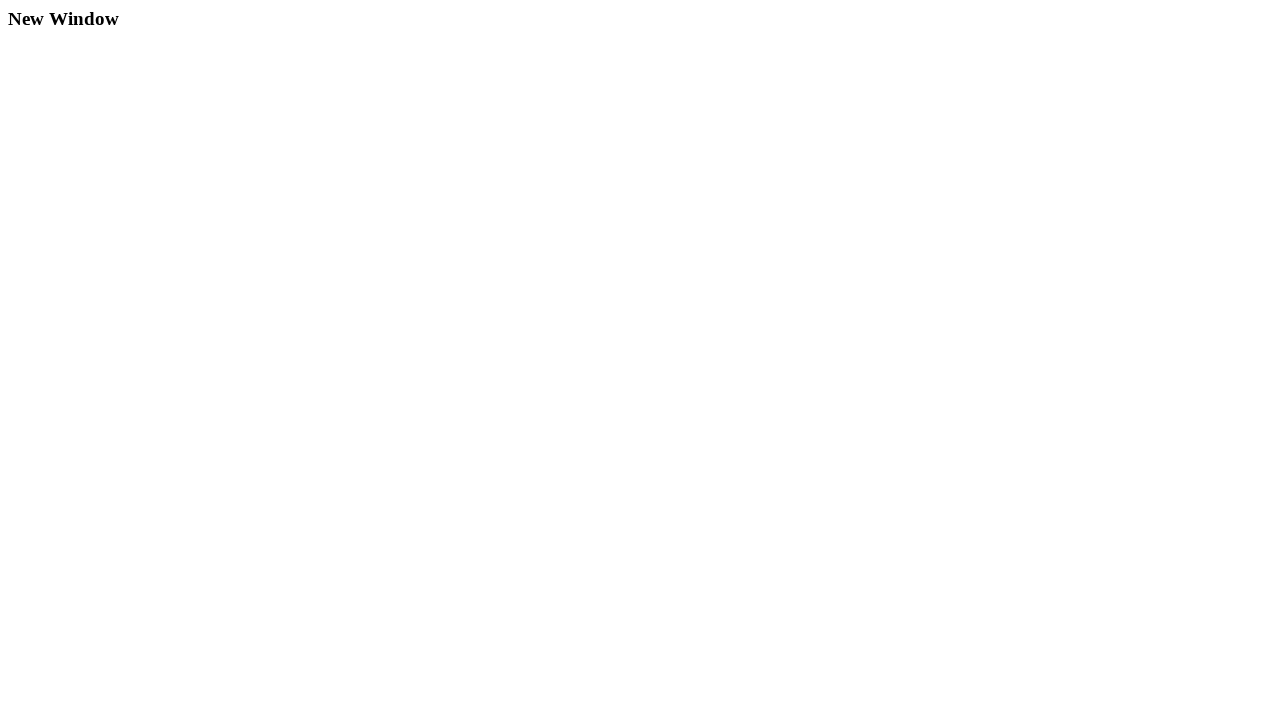

Brought original window back to front
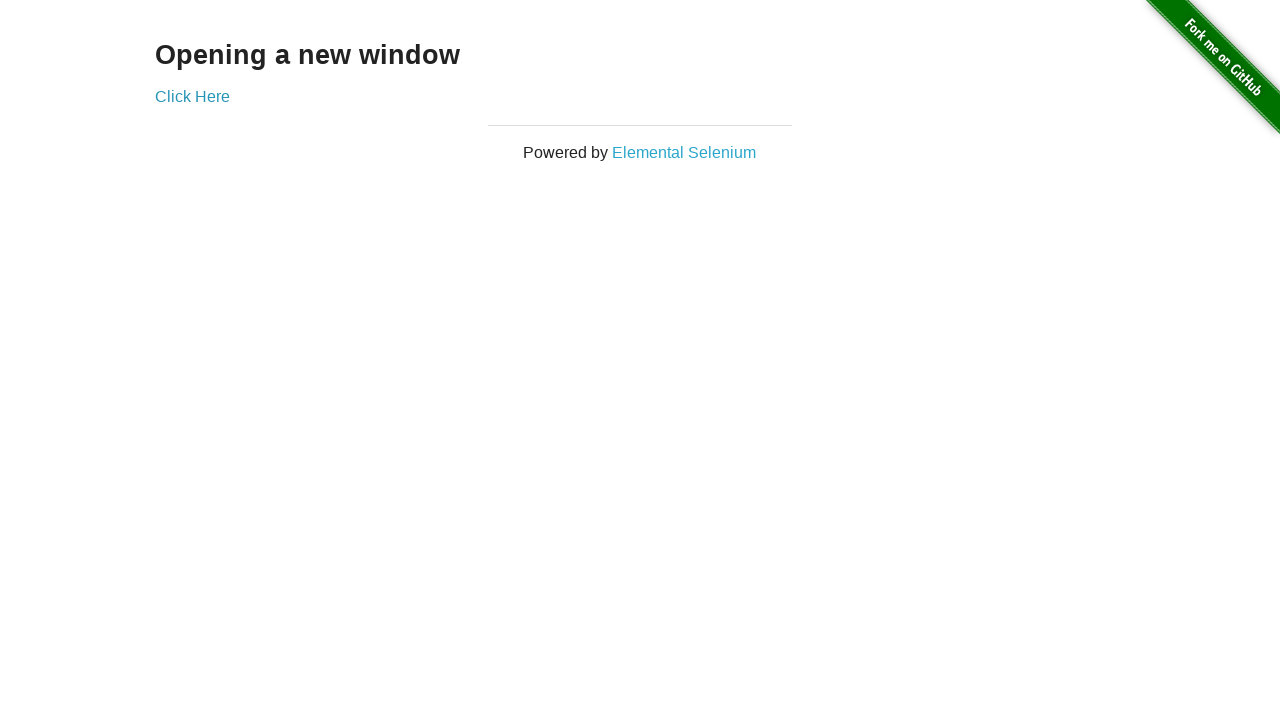

Verified original window heading is still accessible
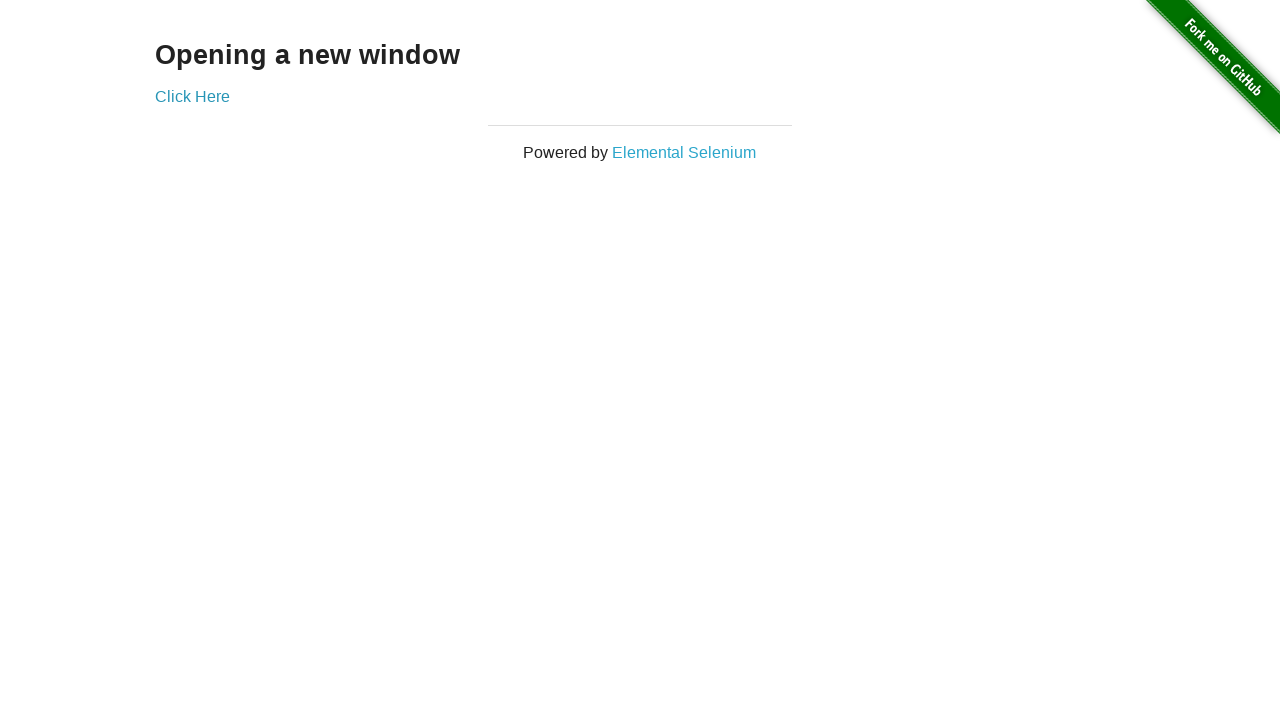

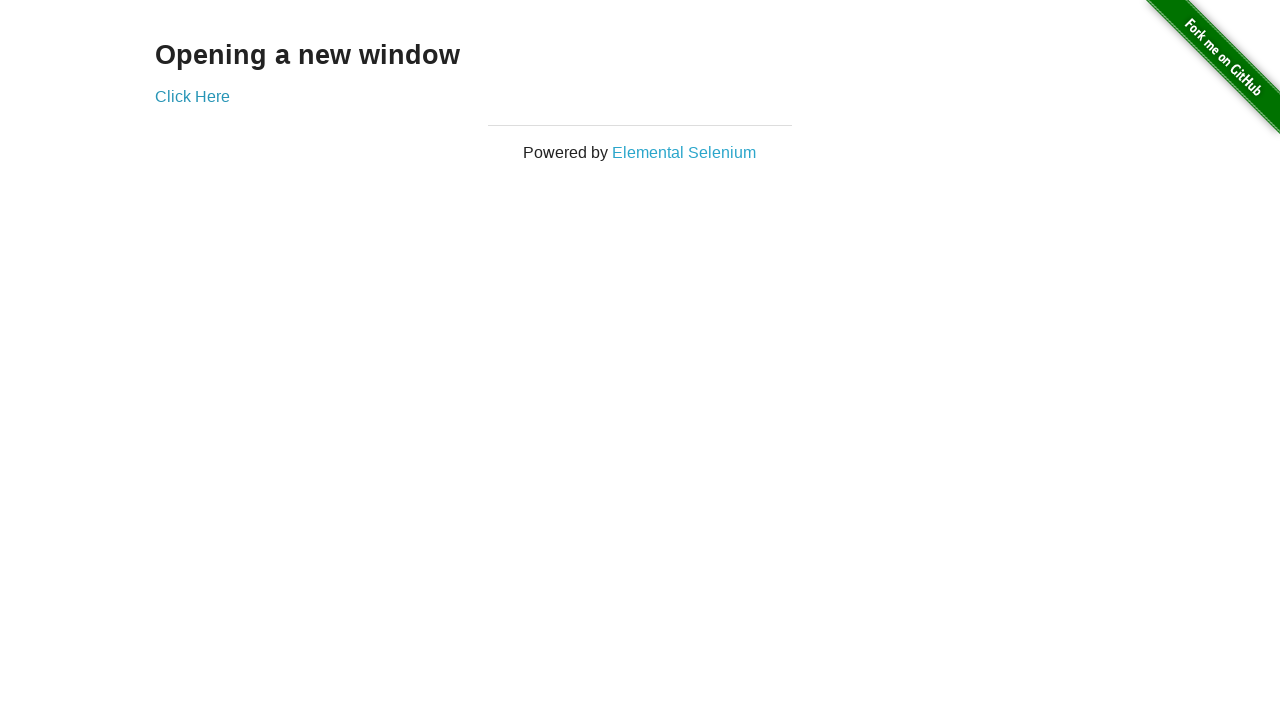